Tests double-click functionality by performing a double-click on a button and verifying the success message appears

Starting URL: https://demoqa.com/buttons

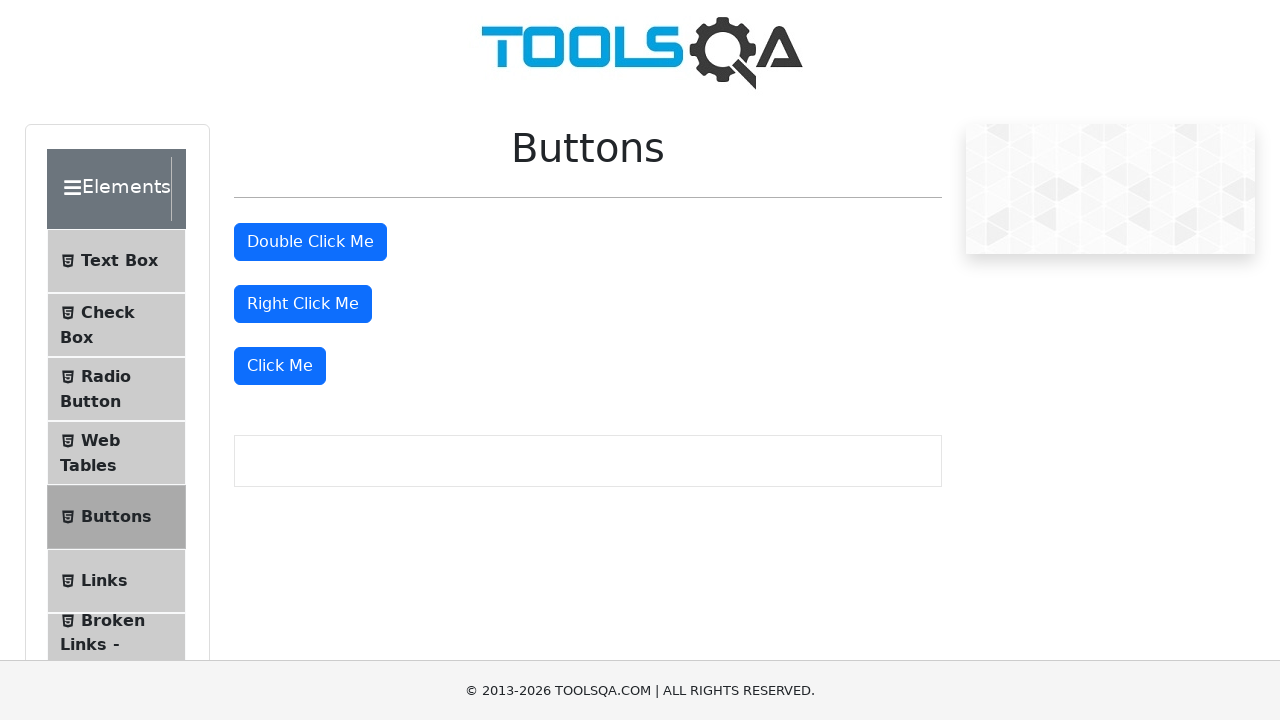

Double-clicked the double click button at (310, 242) on #doubleClickBtn
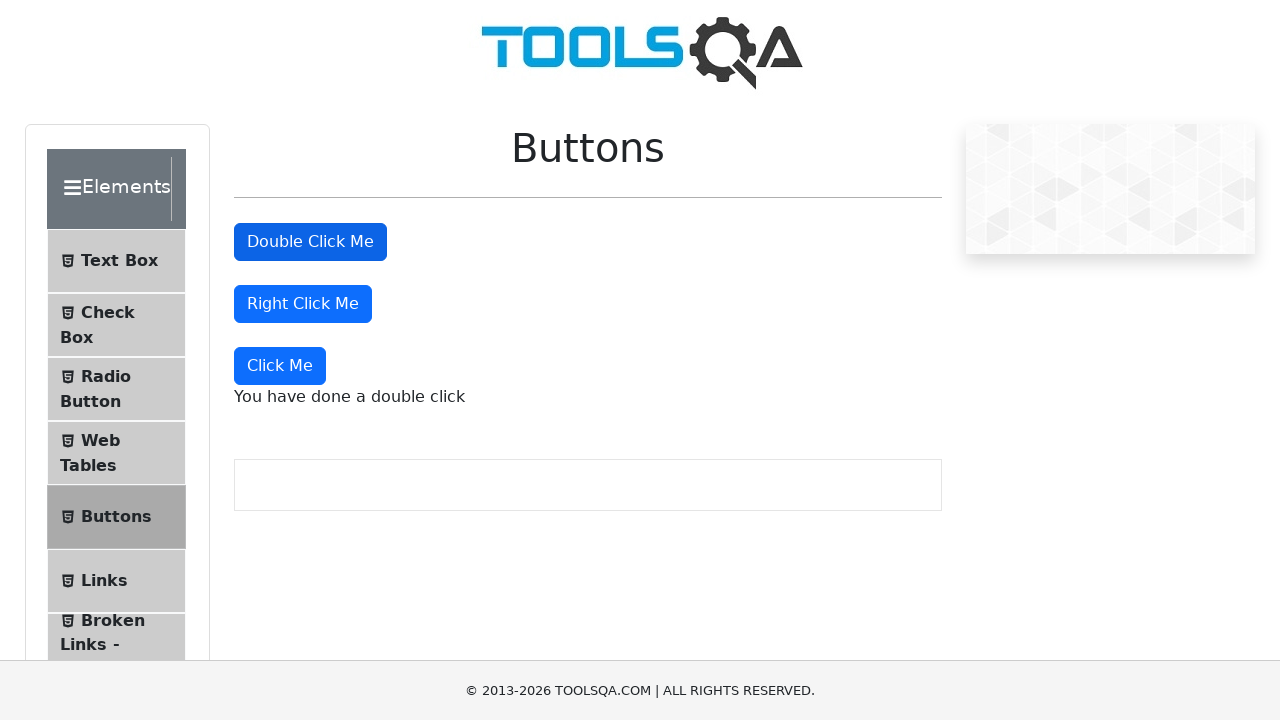

Success message element loaded after double-click
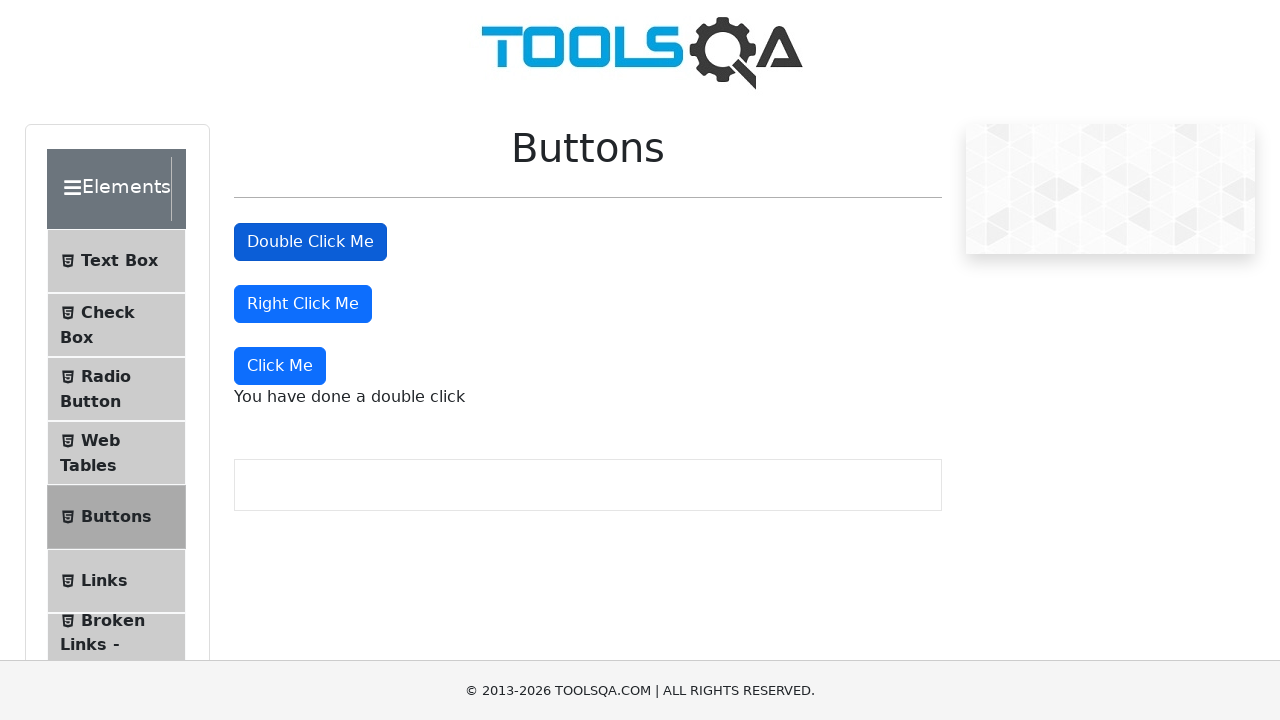

Verified success message is visible
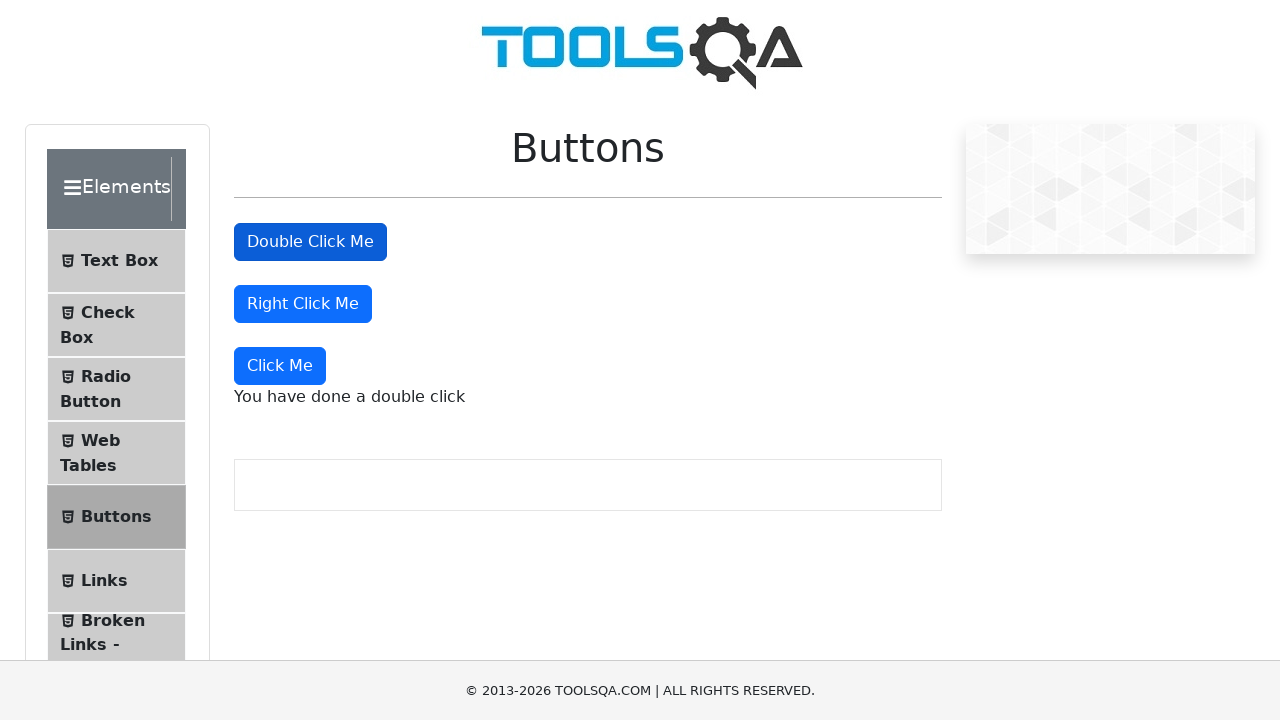

Verified success message contains correct text 'You have done a double click'
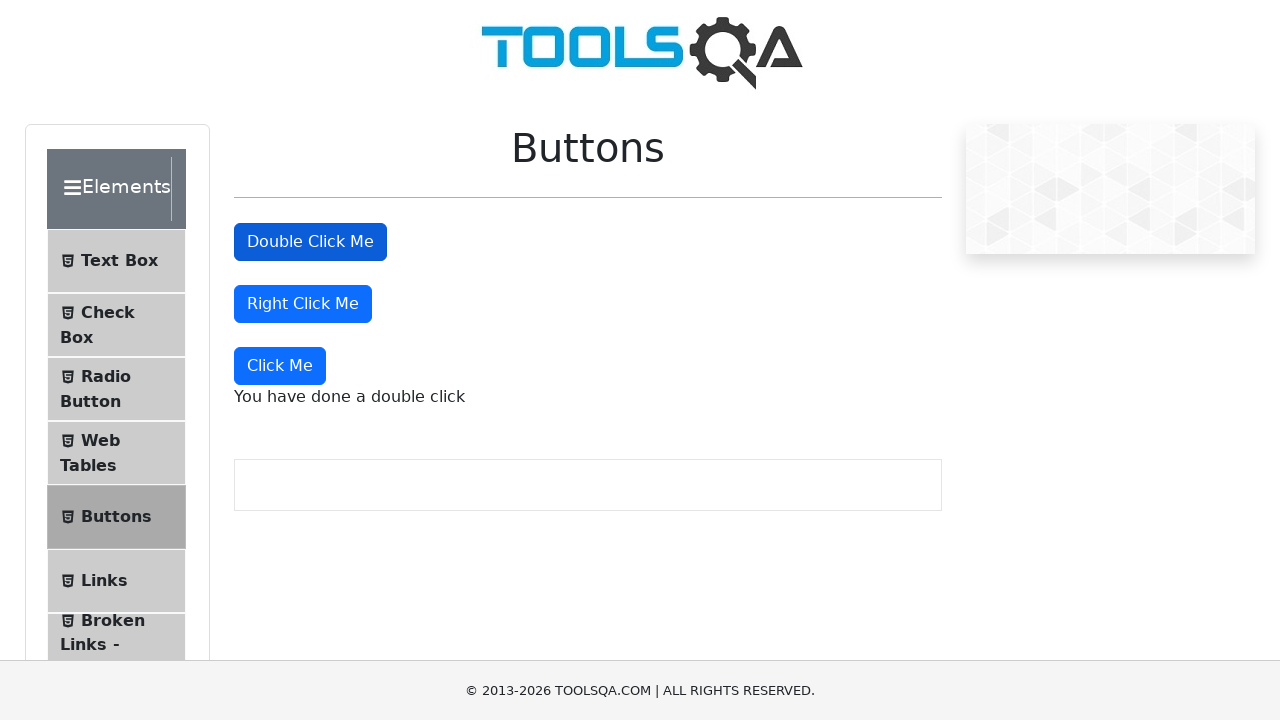

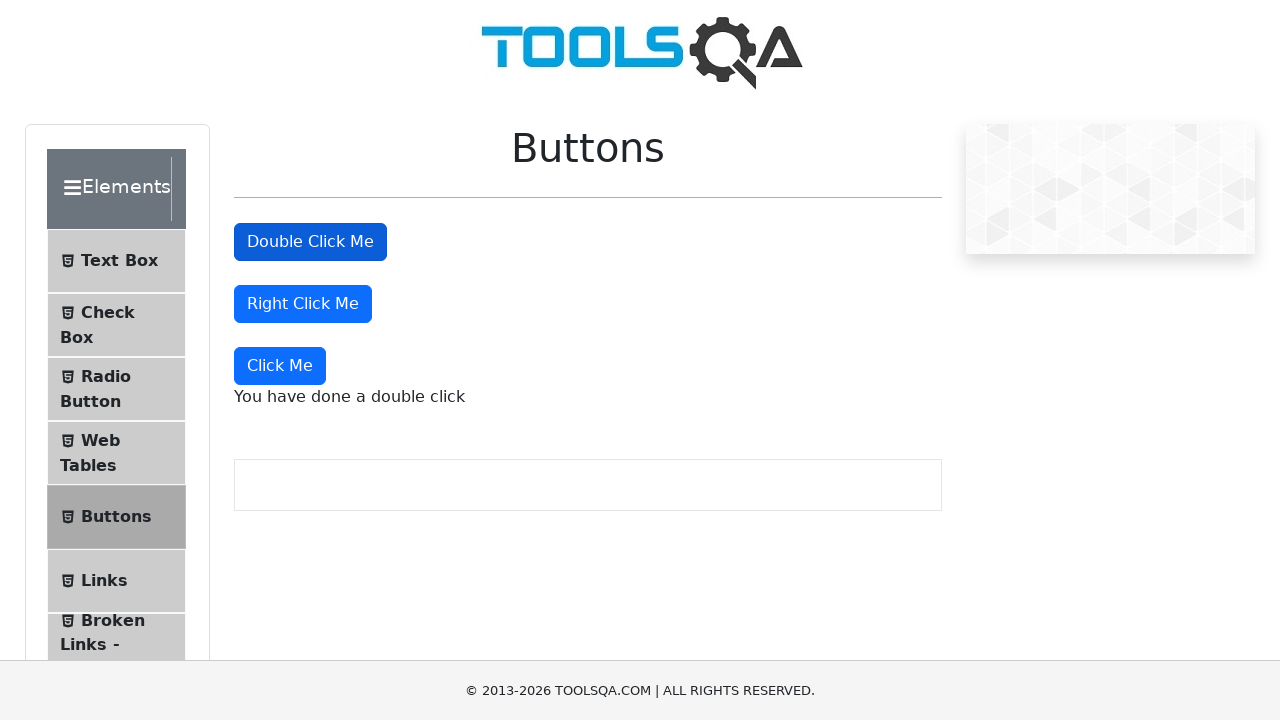